Tests the automation practice form by filling in first name, last name, and email fields, then submitting the form

Starting URL: https://demoqa.com/automation-practice-form

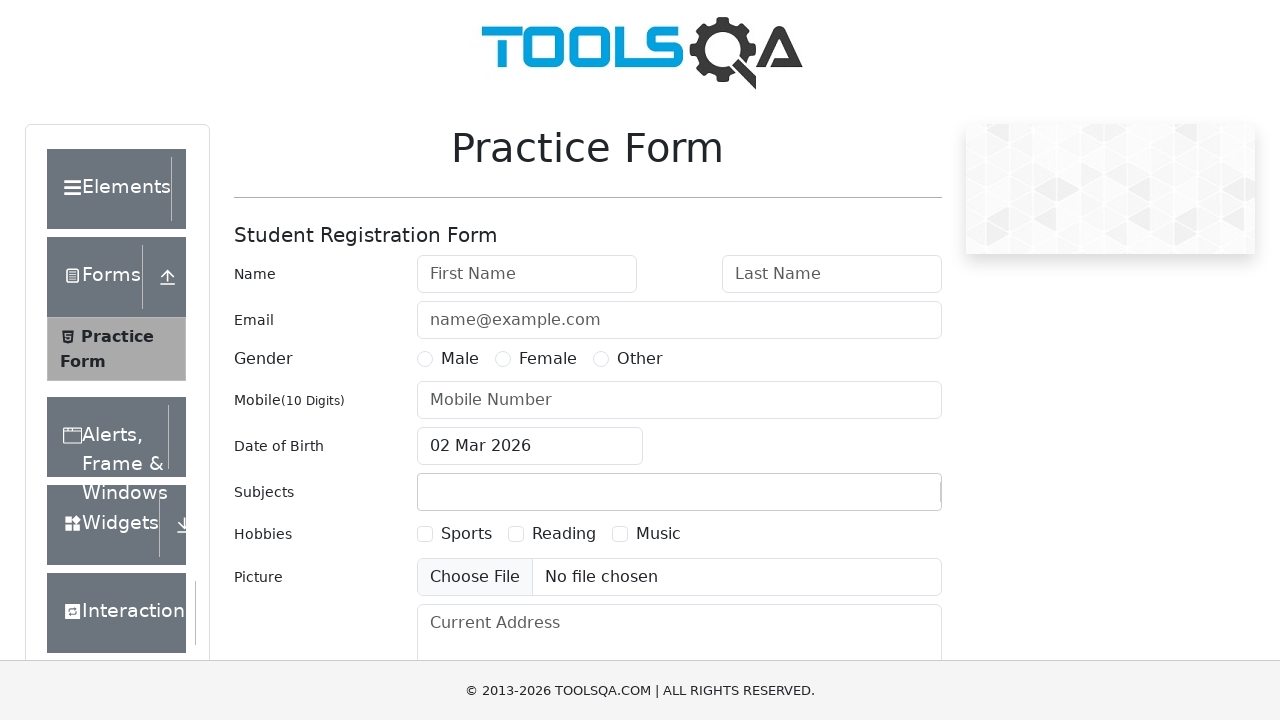

Filled first name field with 'RESHU' on #firstName
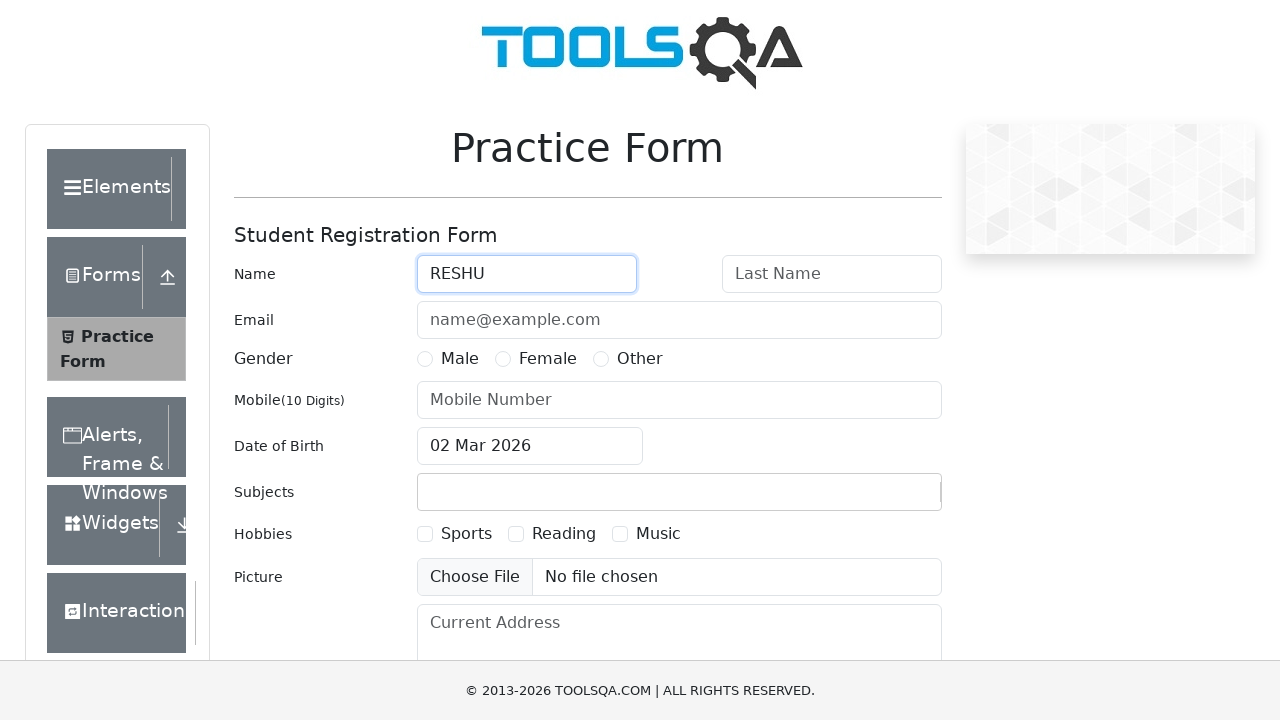

Filled last name field with 'SHARMA' on #lastName
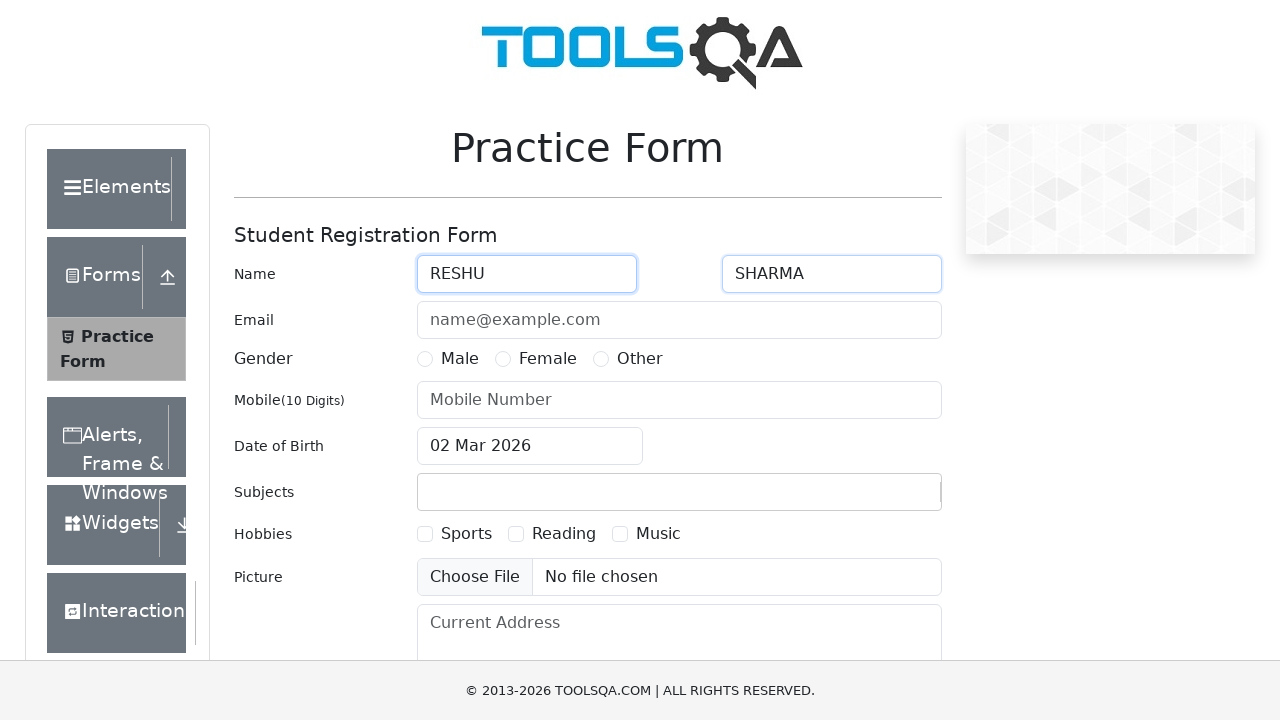

Filled email field with 'reshusharma123@gmail.com' on #userEmail
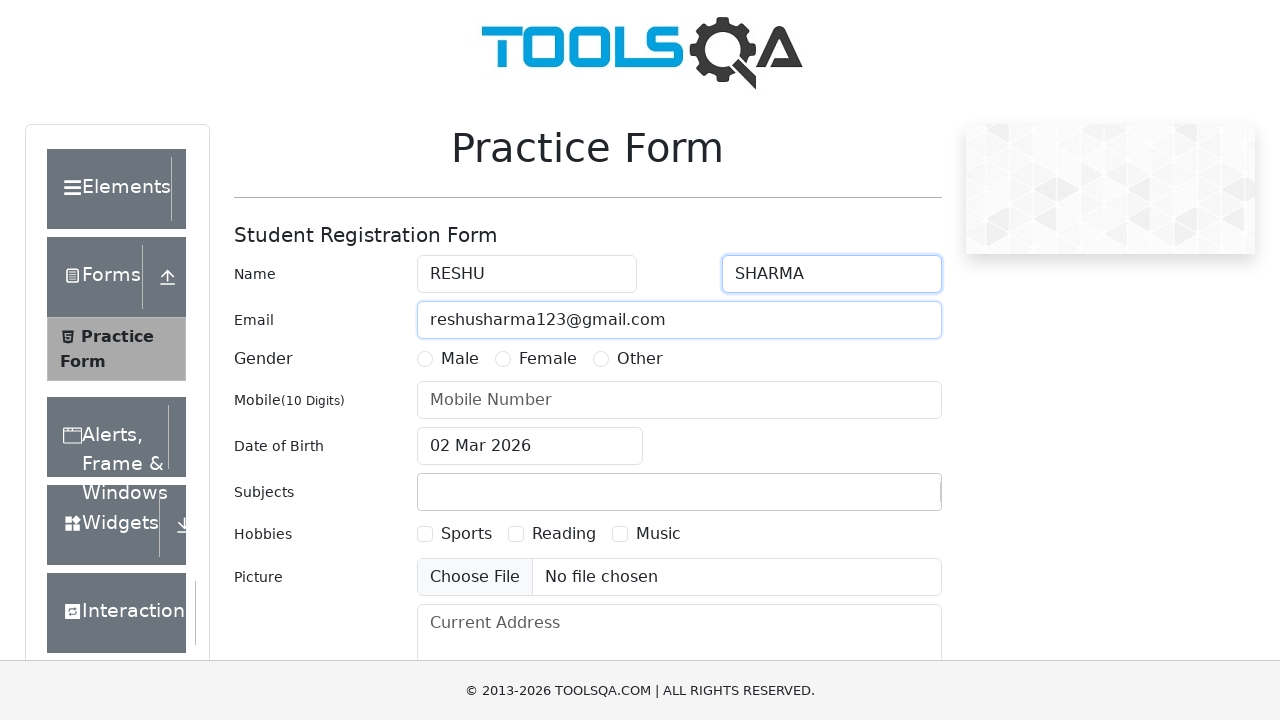

Clicked submit button to submit the form at (885, 499) on #submit
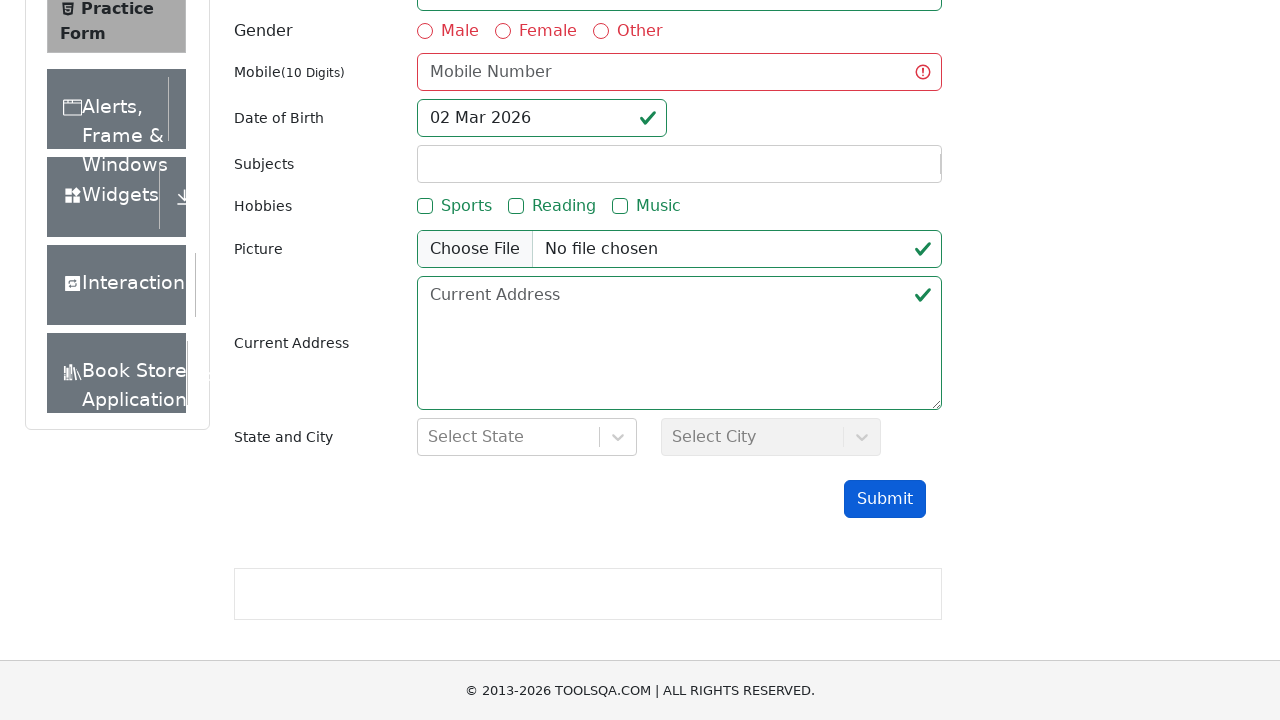

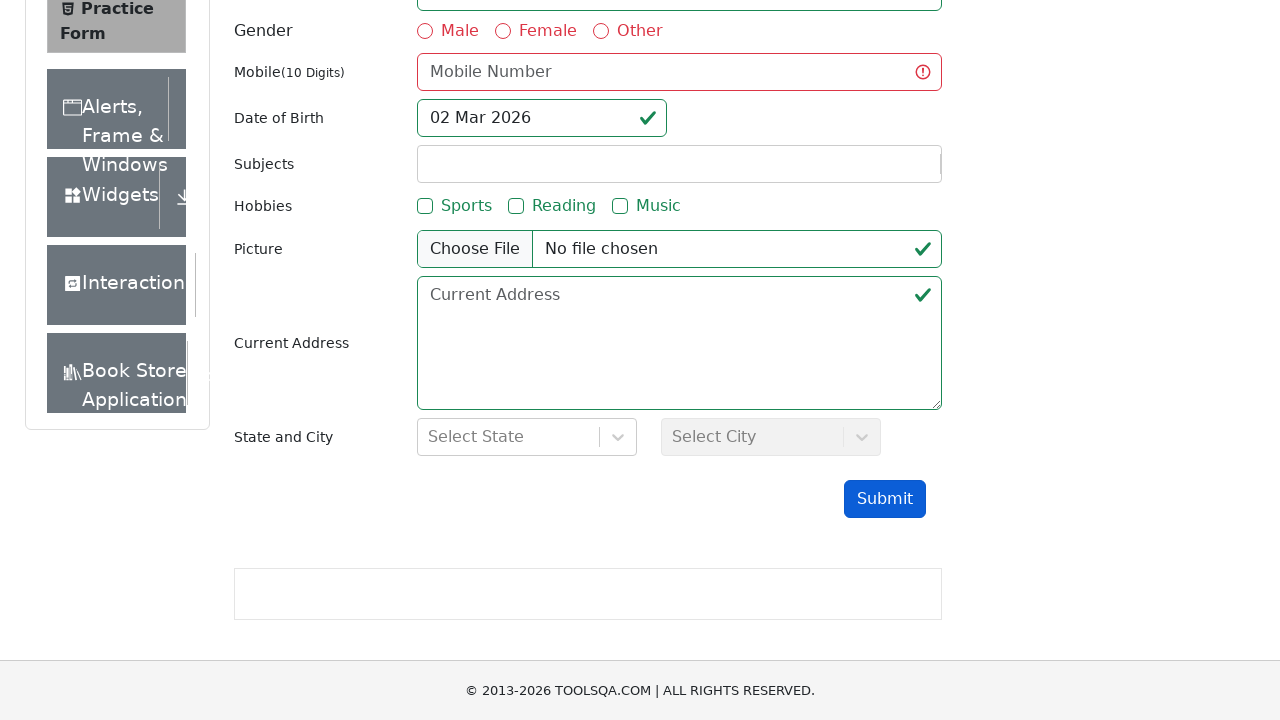